Navigates to the Tabs component documentation page and verifies the h1 heading text

Starting URL: https://flowbite-svelte.com/docs/components/tabs

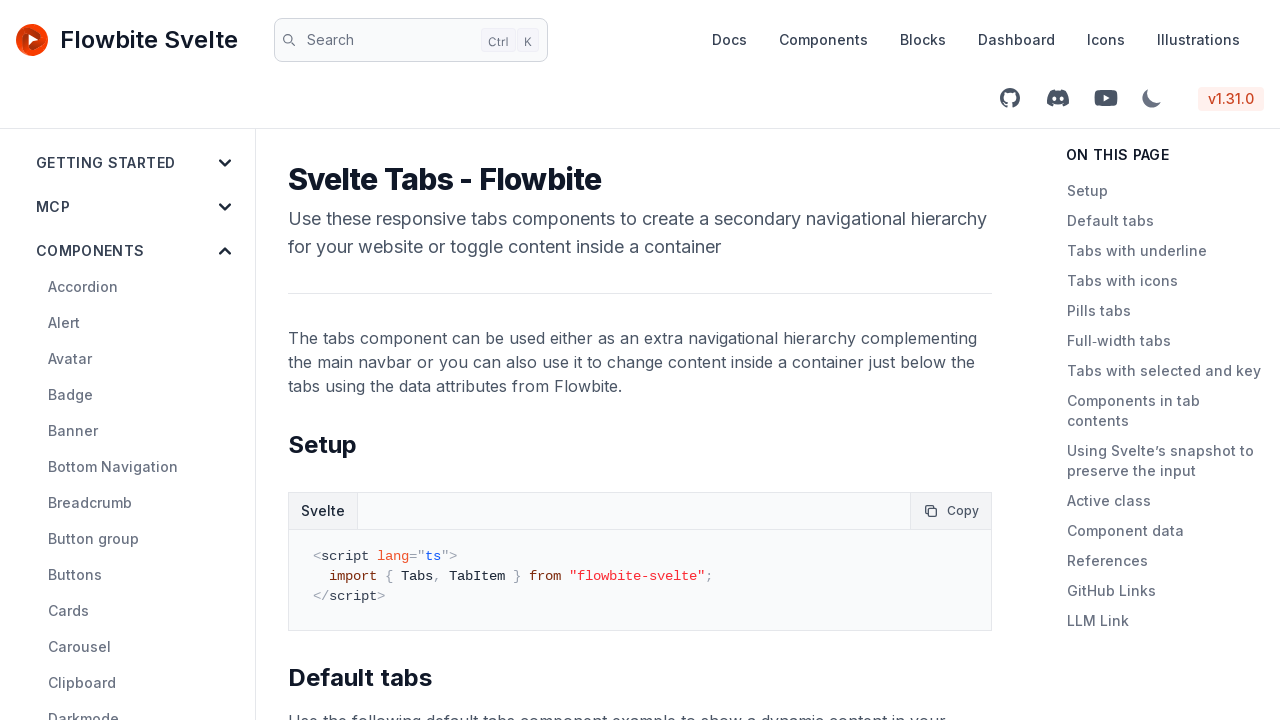

Navigated to Tabs component documentation page
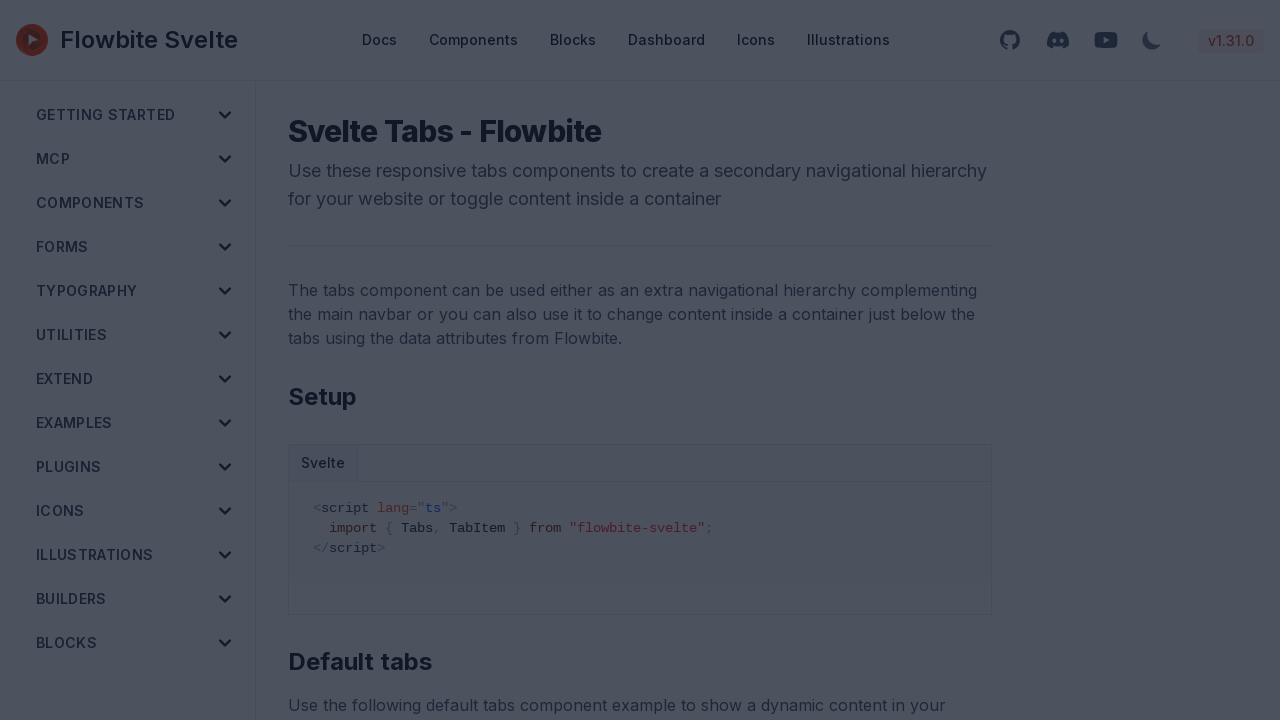

H1 heading element loaded
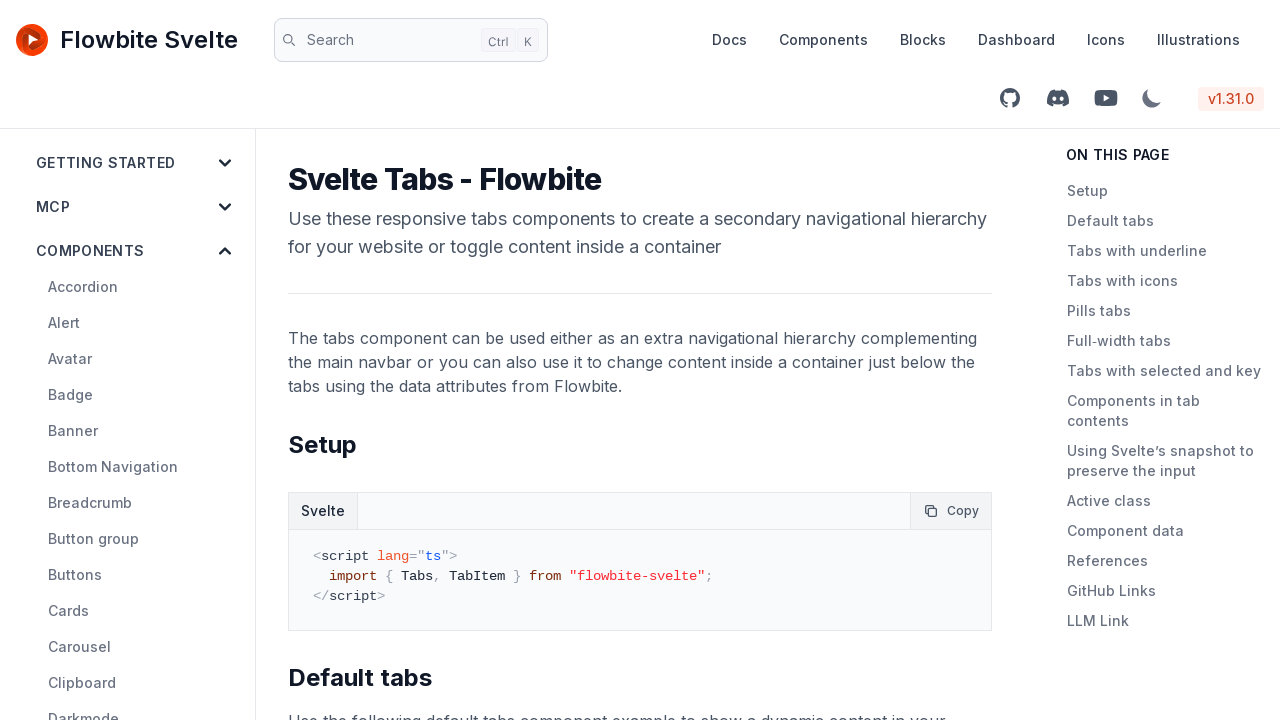

Verified h1 heading text is 'Svelte Tabs - Flowbite'
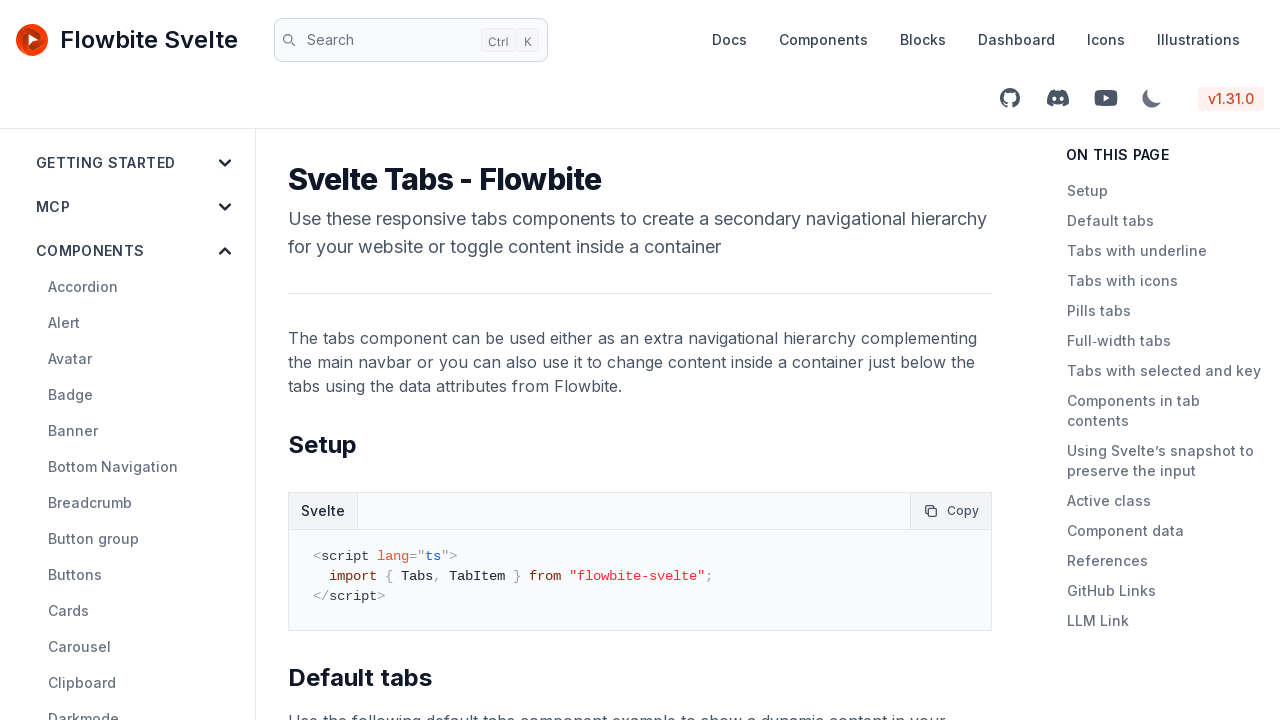

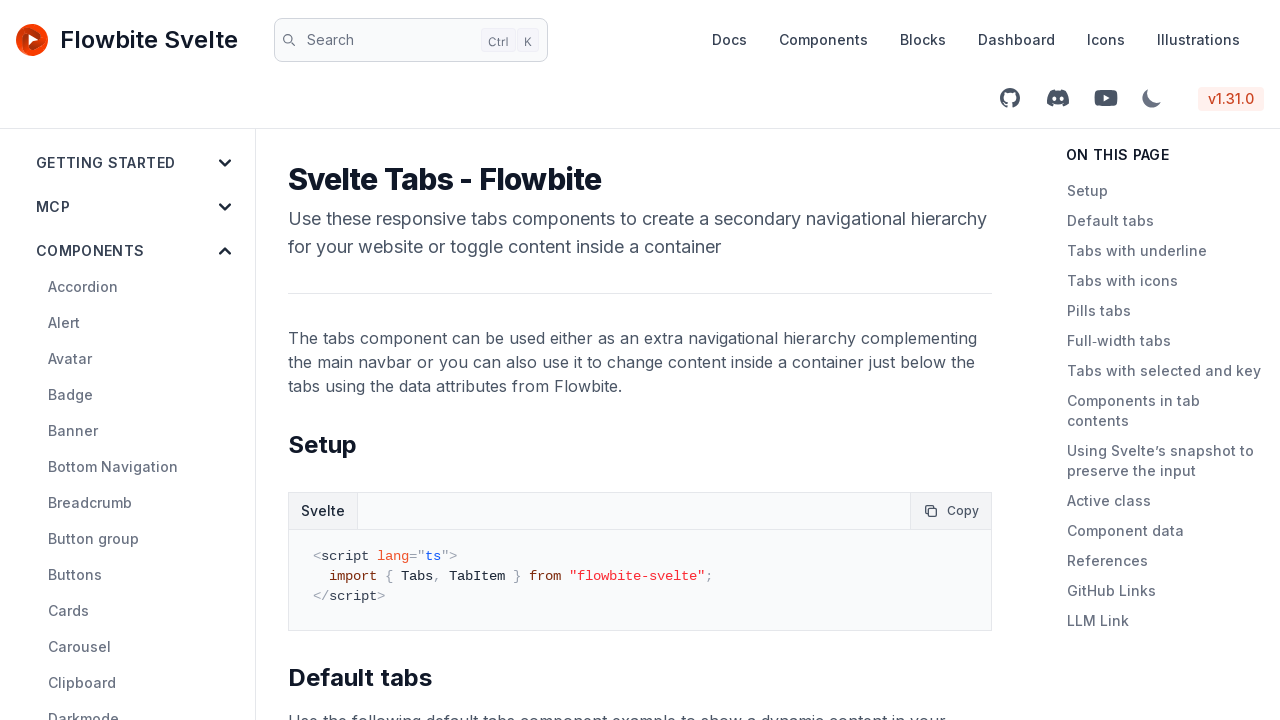